Tests filling in the first name field on a form page using the input element

Starting URL: https://formy-project.herokuapp.com/form

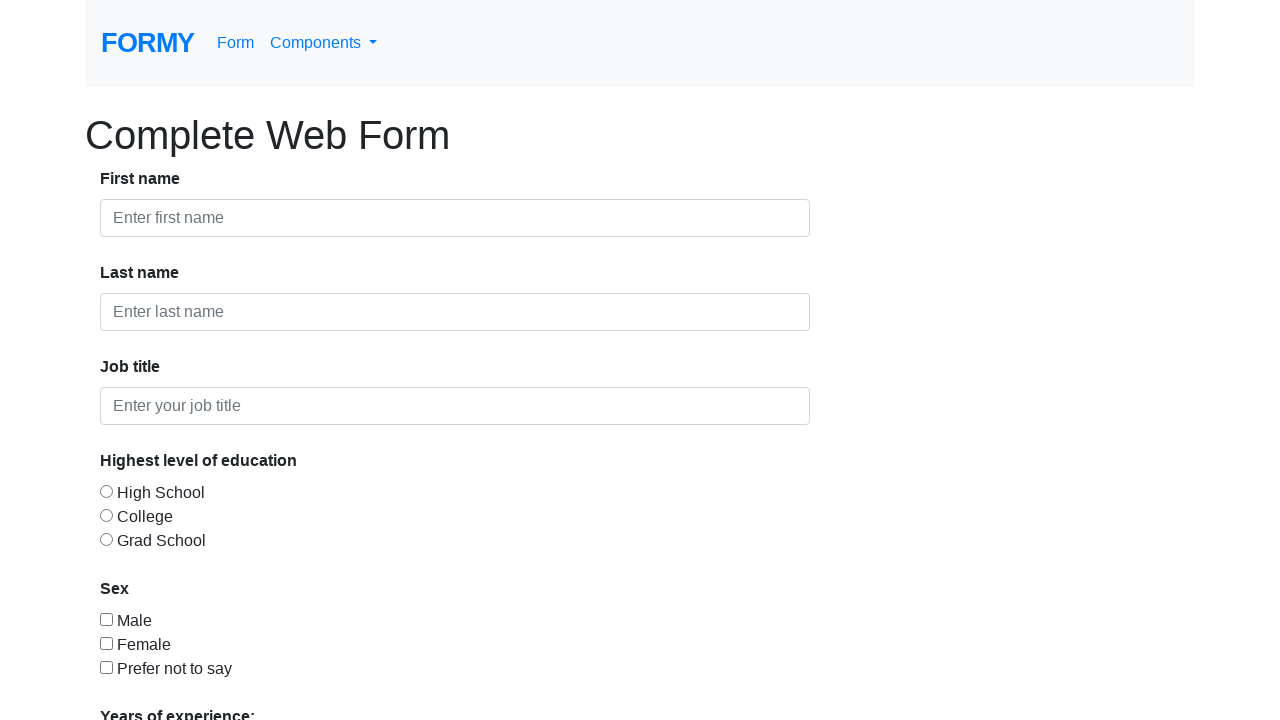

Filled first name field with 'Marsinah' using absolute xpath on input[id='first-name']
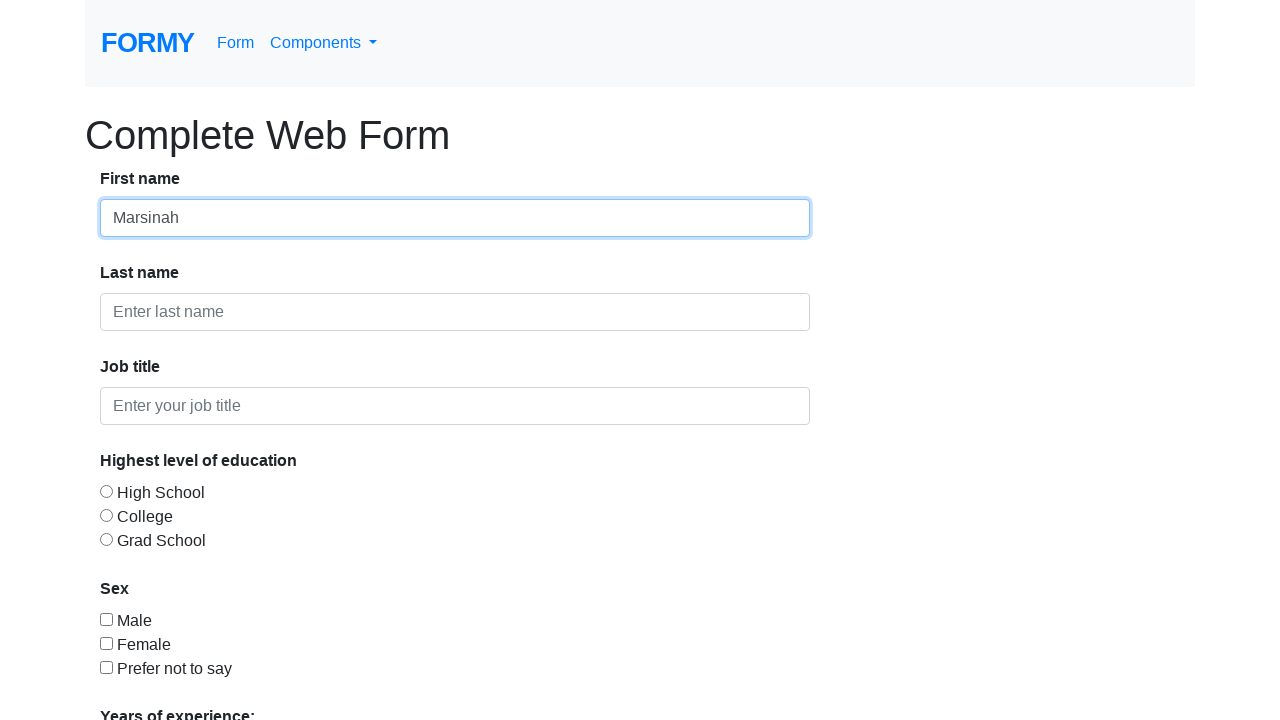

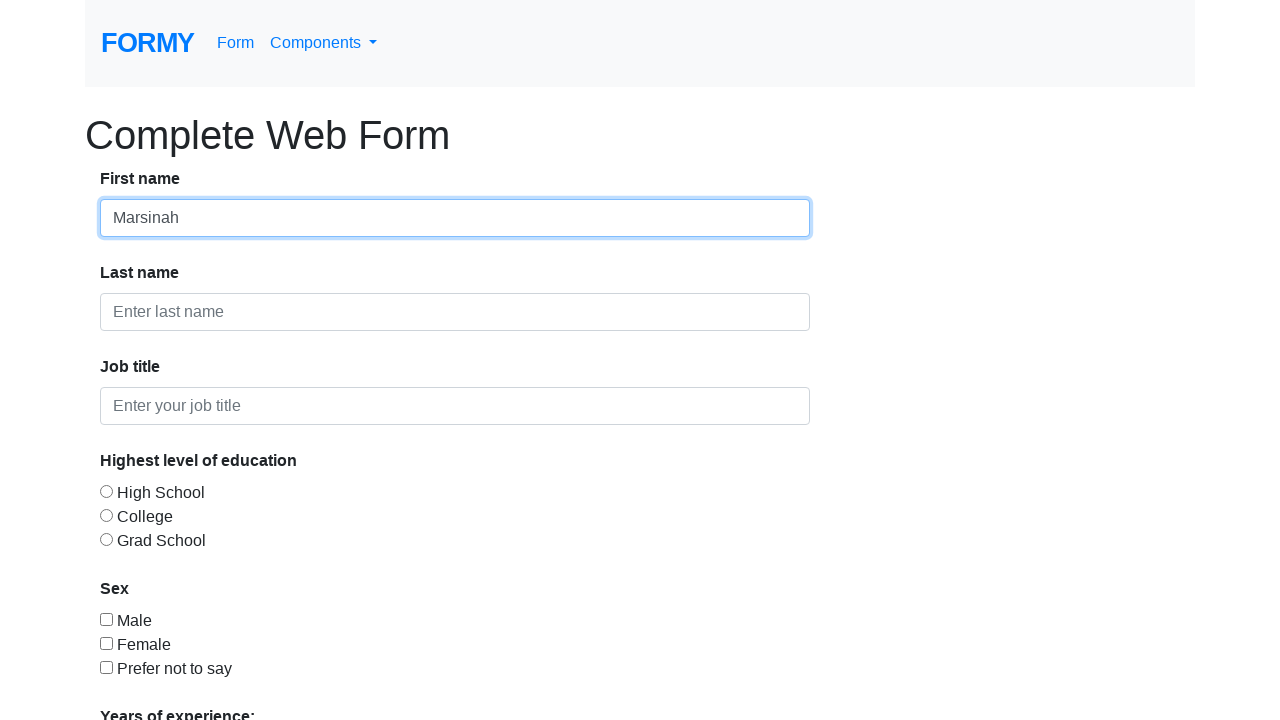